Tests a floor heating calculator by entering room dimensions, selecting room type and heating type, entering heat loss value, and clicking calculate to verify the calculated power values.

Starting URL: https://kermi-fko.ru/raschety/Calc-Rehau-Solelec.aspx

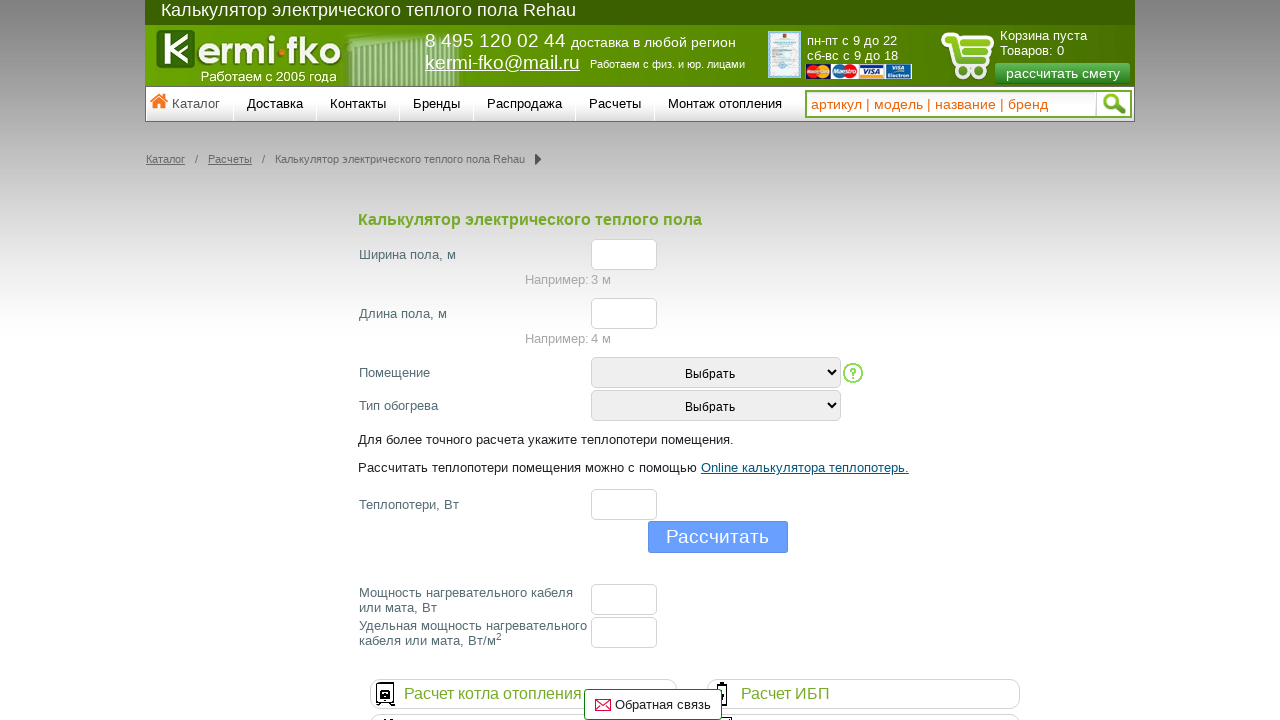

Filled width field with value '3' on #el_f_width
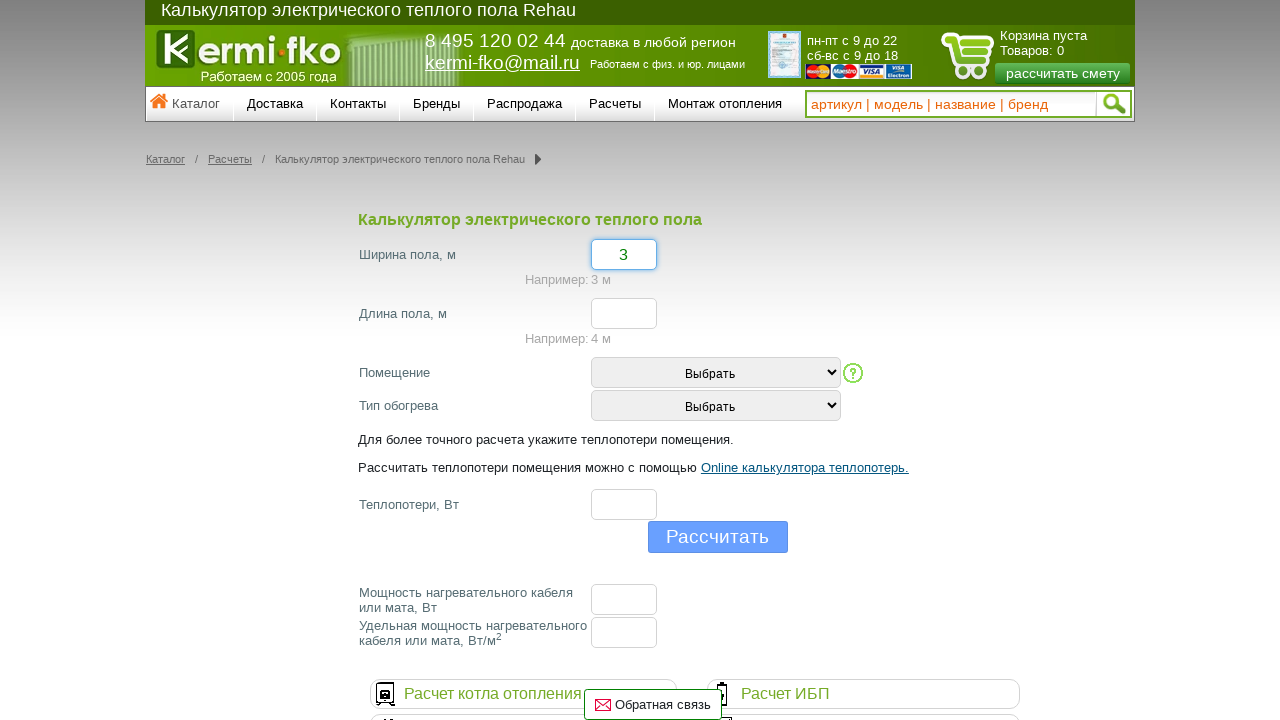

Filled length field with value '4' on #el_f_lenght
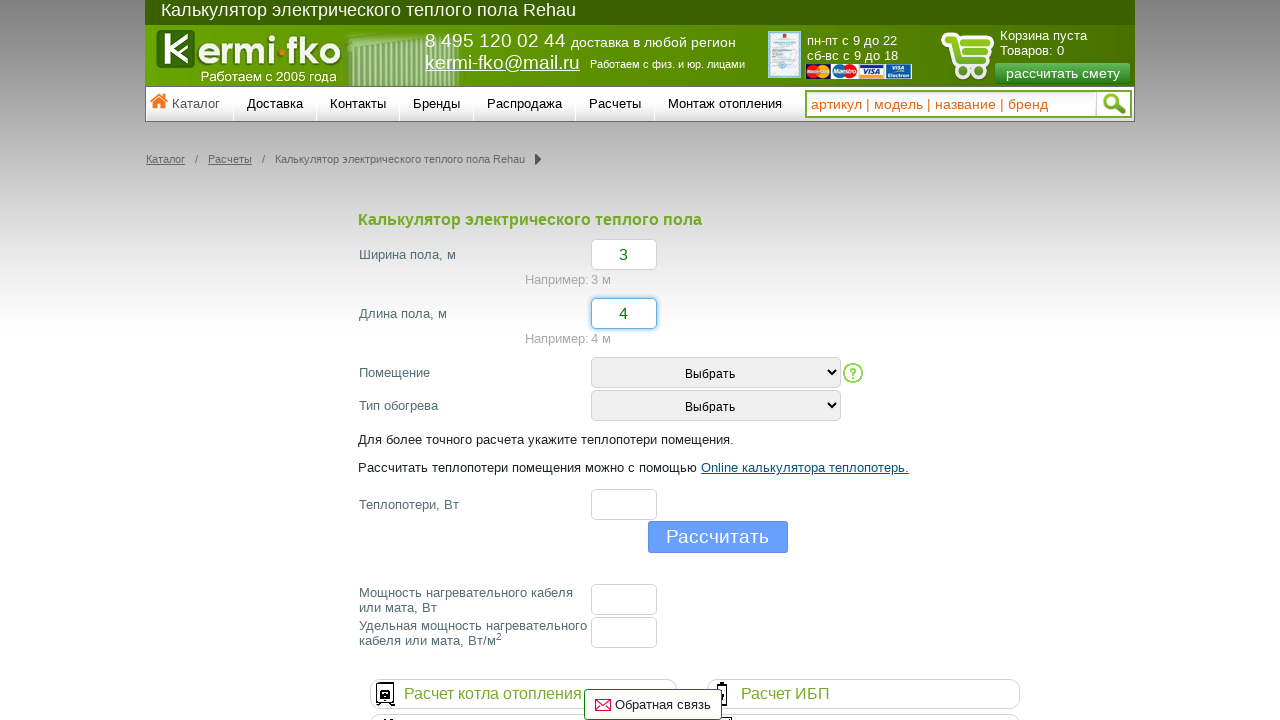

Selected room type option '2' from dropdown on #room_type
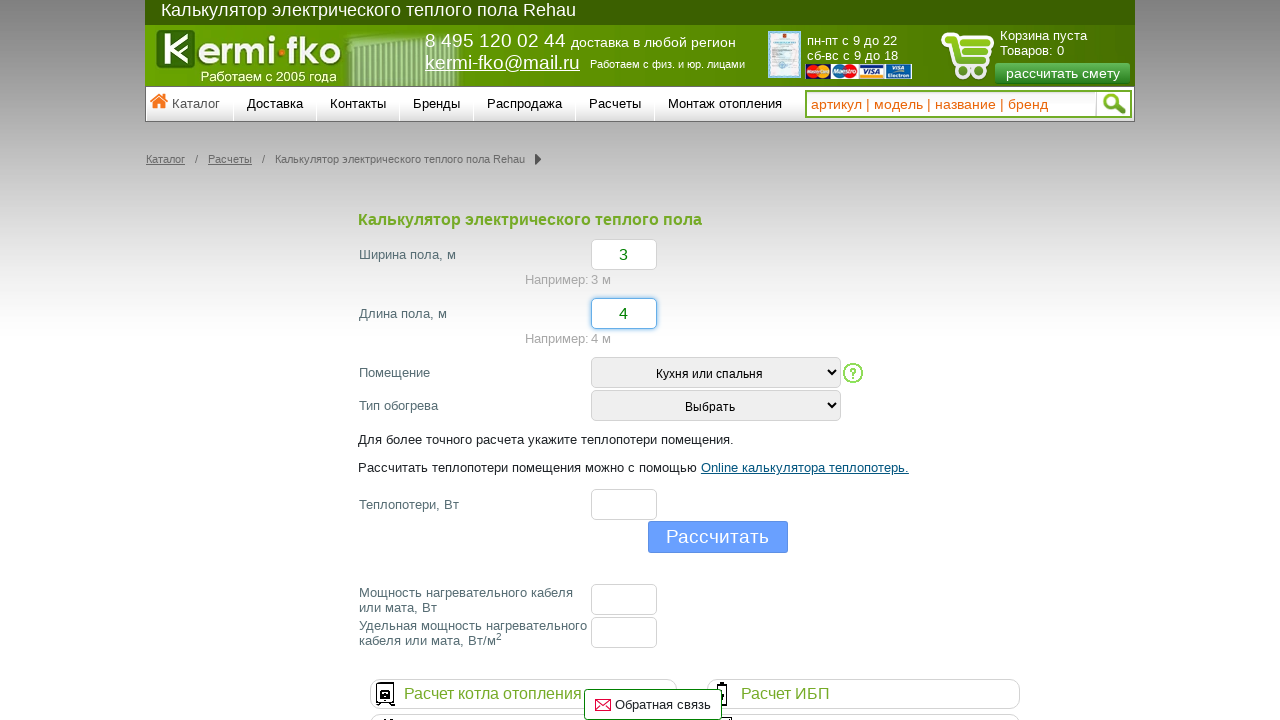

Selected heating type option '2' from dropdown on #heating_type
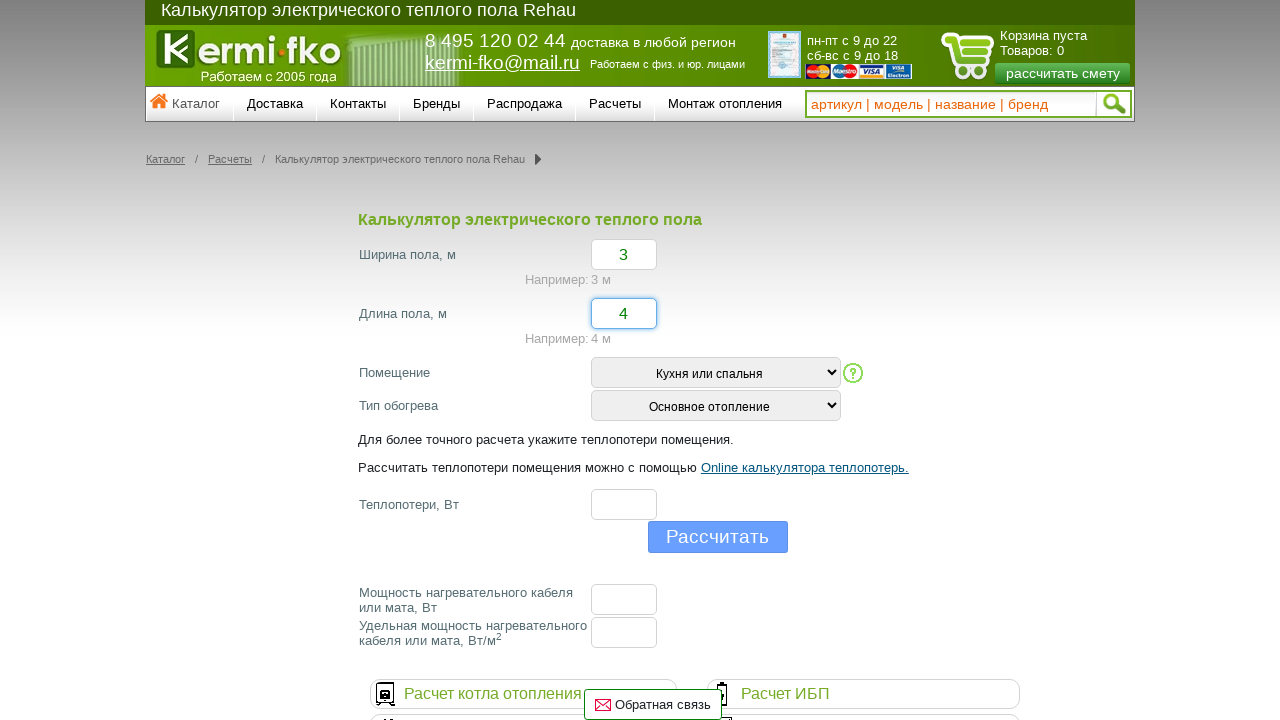

Filled heat loss field with value '50' on #el_f_losses
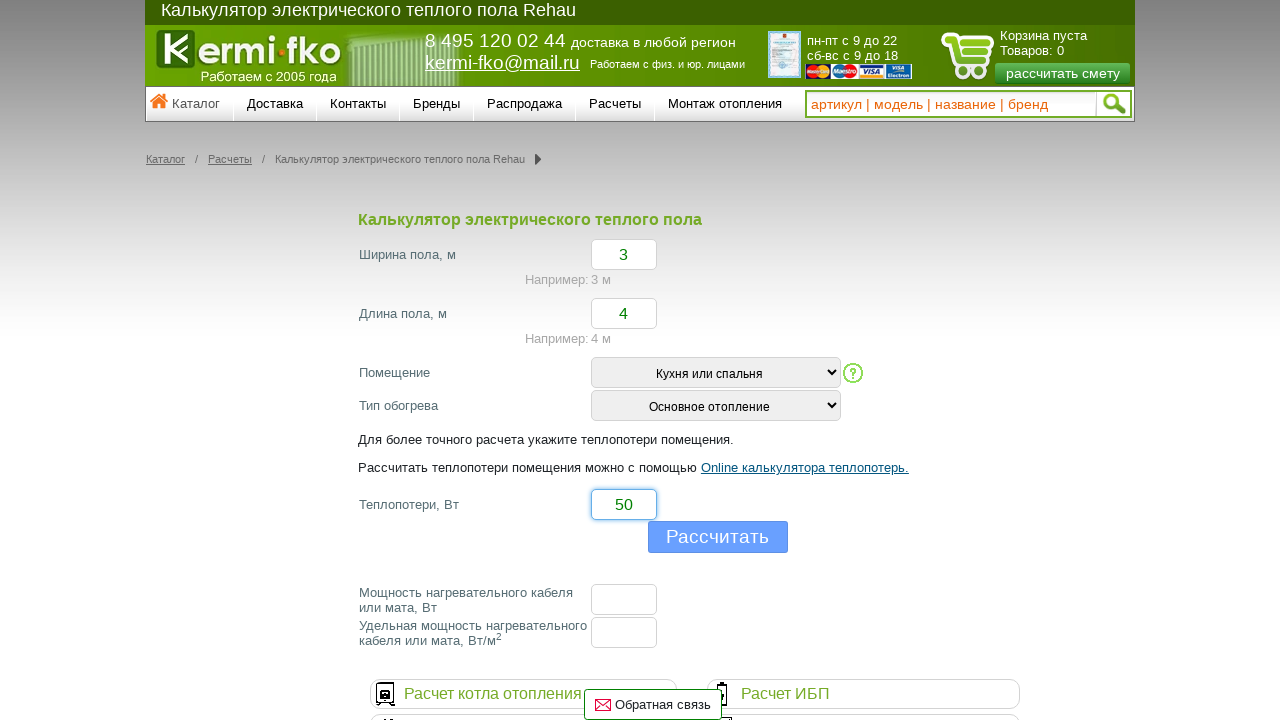

Clicked calculate button to perform floor heating calculation at (718, 537) on .buttHFcalc
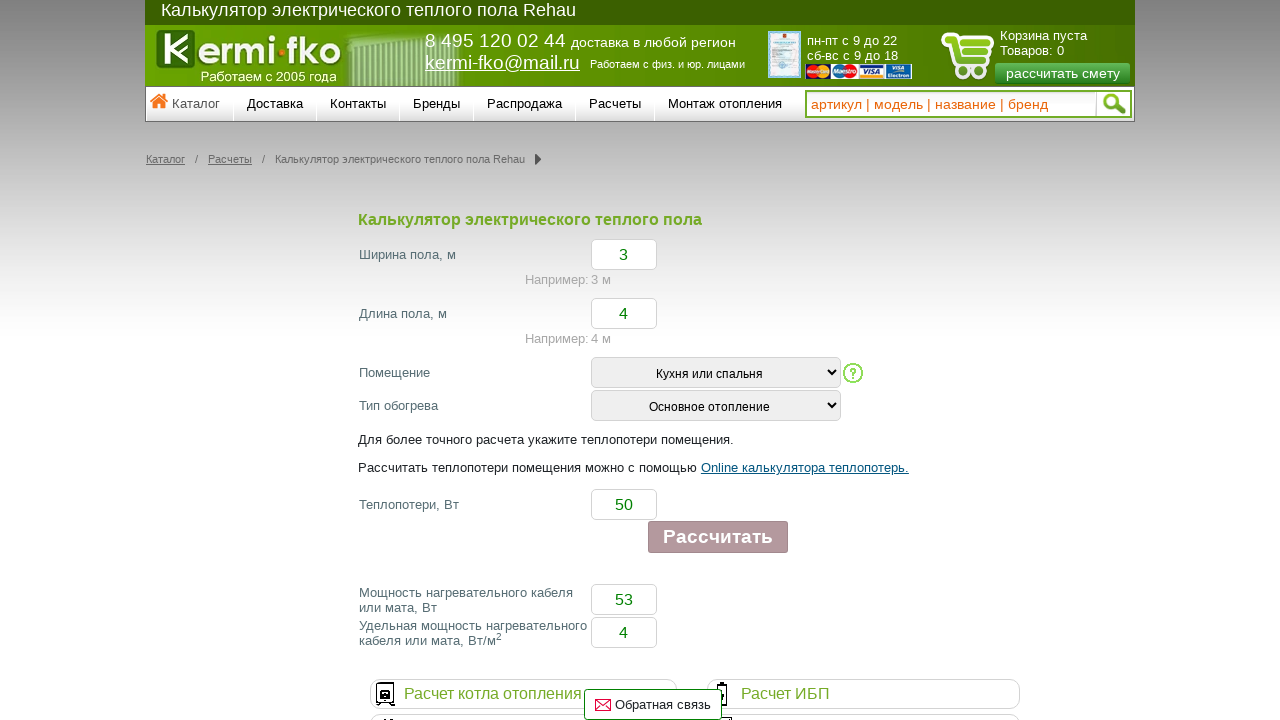

Calculation results loaded and floor cable power element appeared
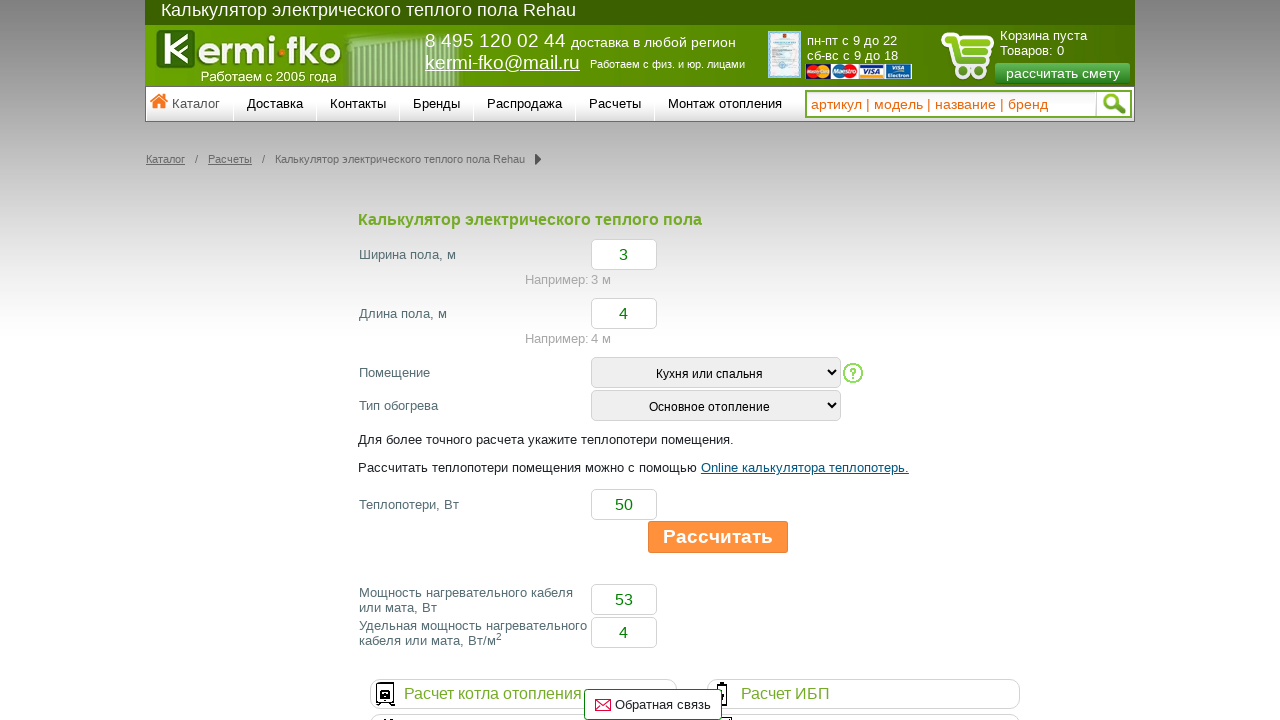

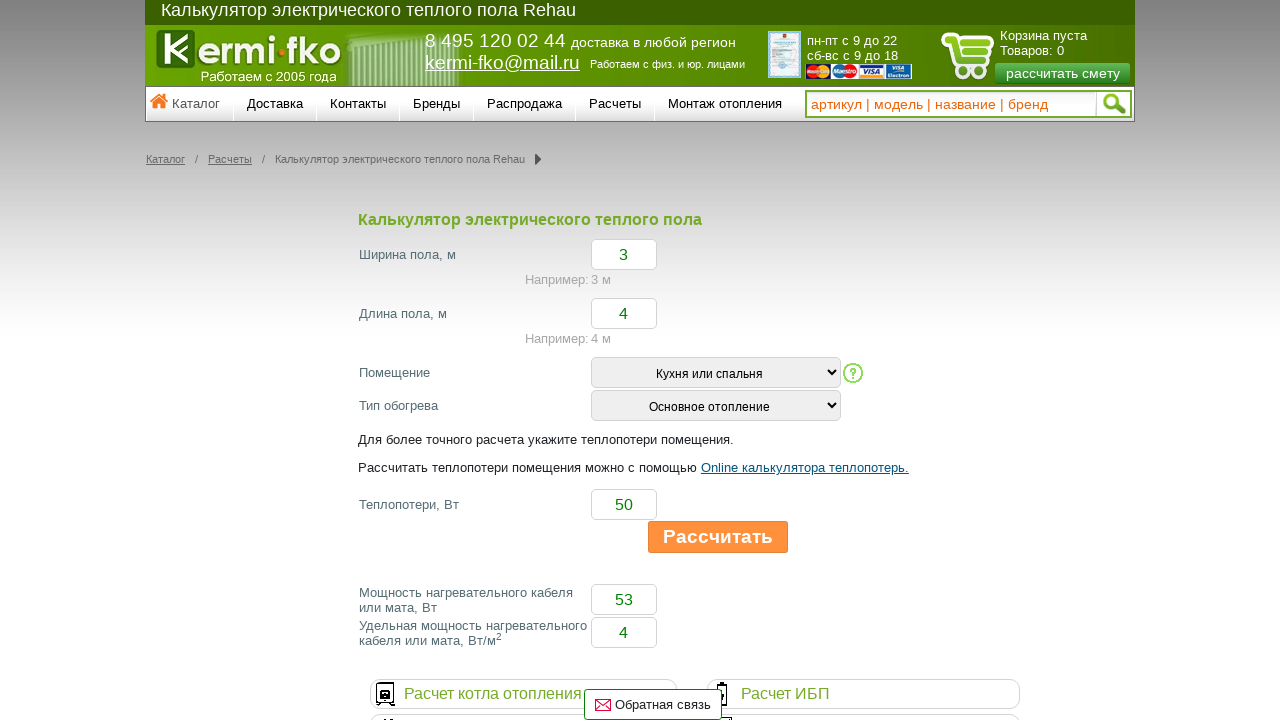